Tests a registration form by filling in first name, last name, and email fields, then submitting and verifying the success message.

Starting URL: http://suninjuly.github.io/registration1.html

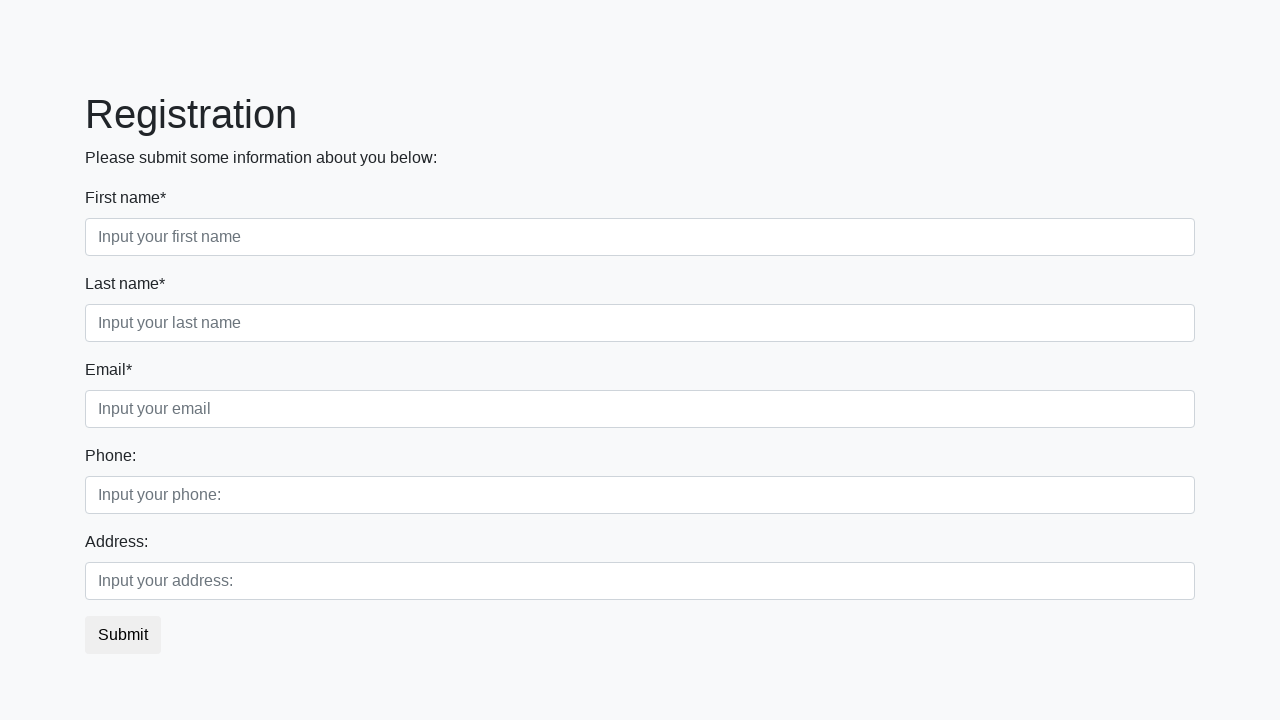

Filled first name field with 'Ivan' on input
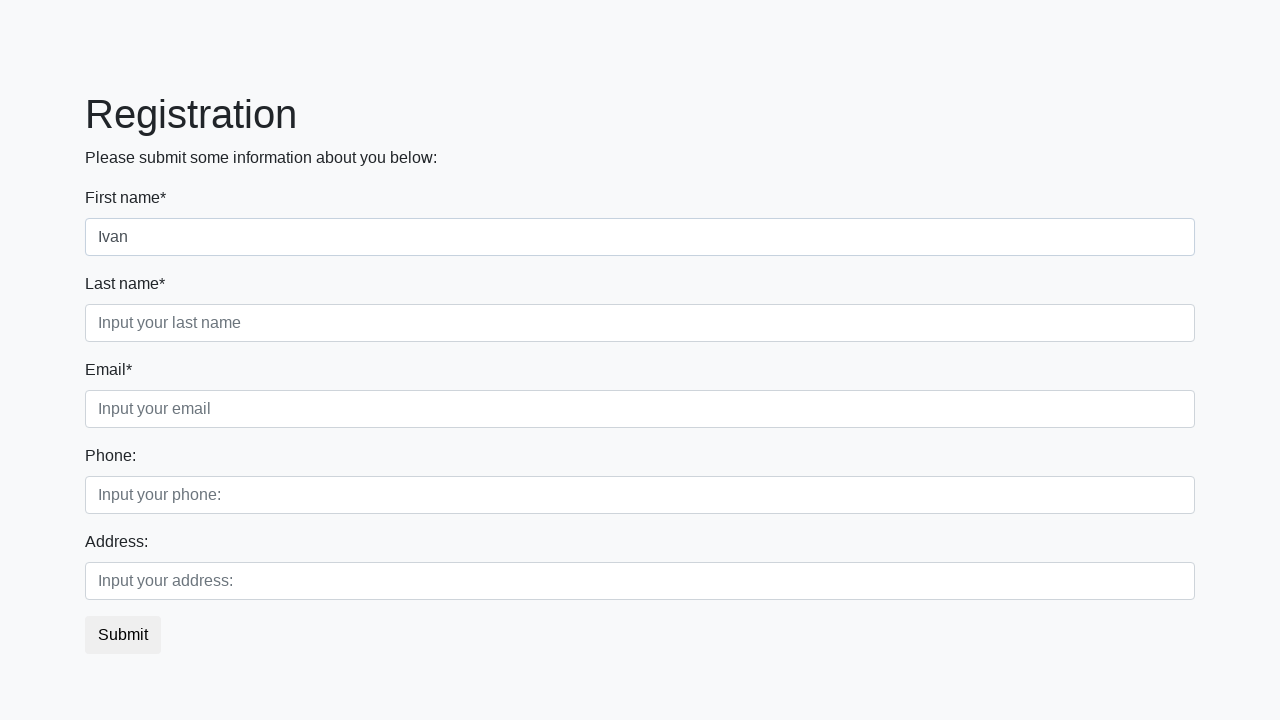

Filled last name field with 'Petrov' on input.second
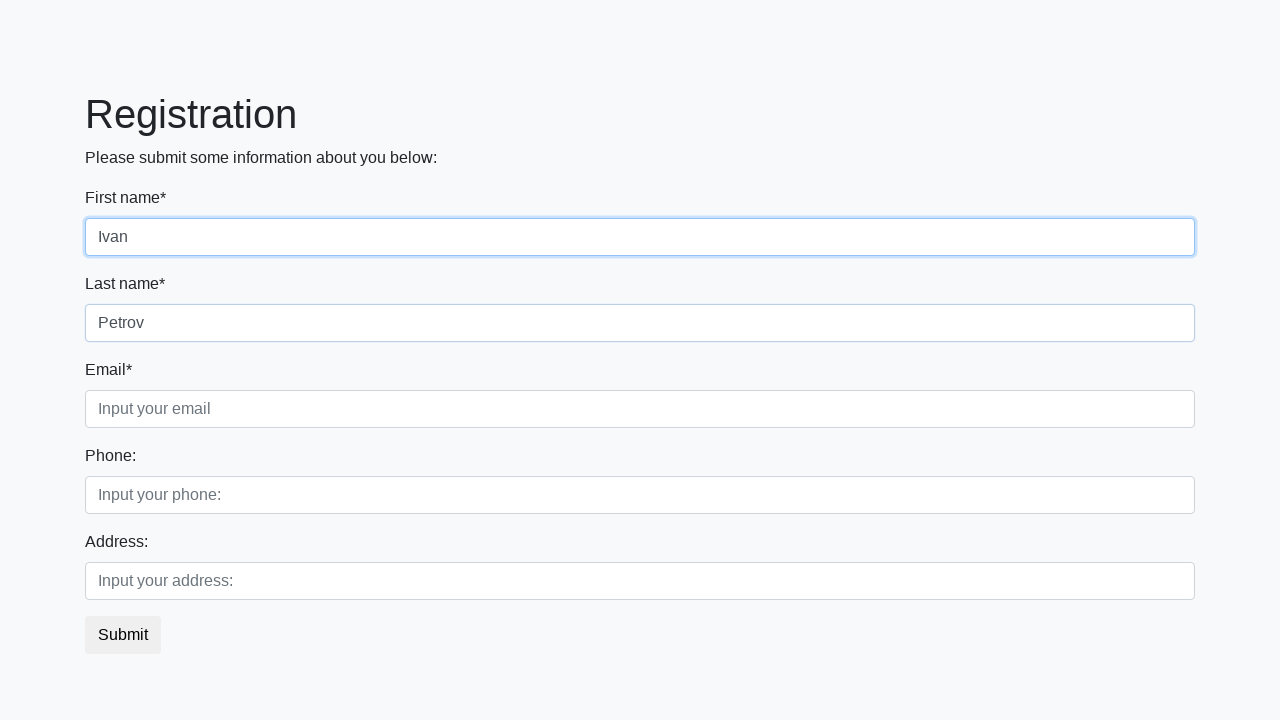

Filled email field with 'ivan.petrov@gmail.com' on input.third
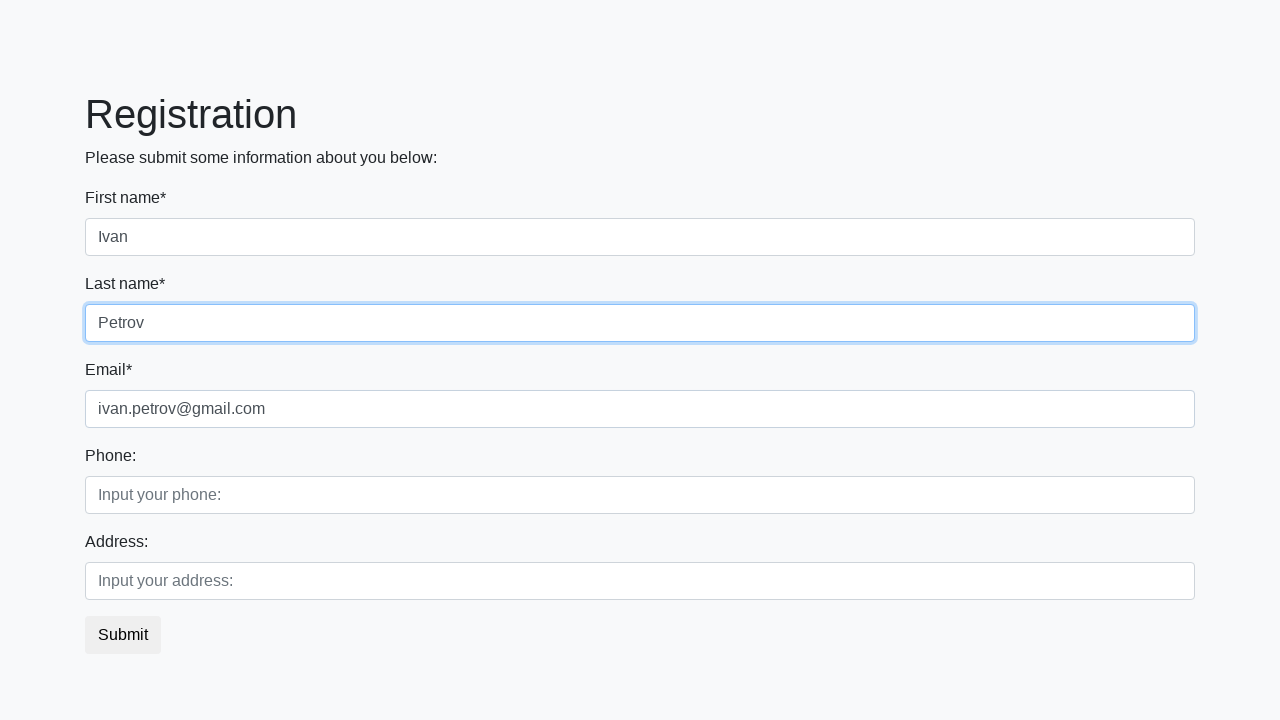

Clicked submit button at (123, 635) on button.btn
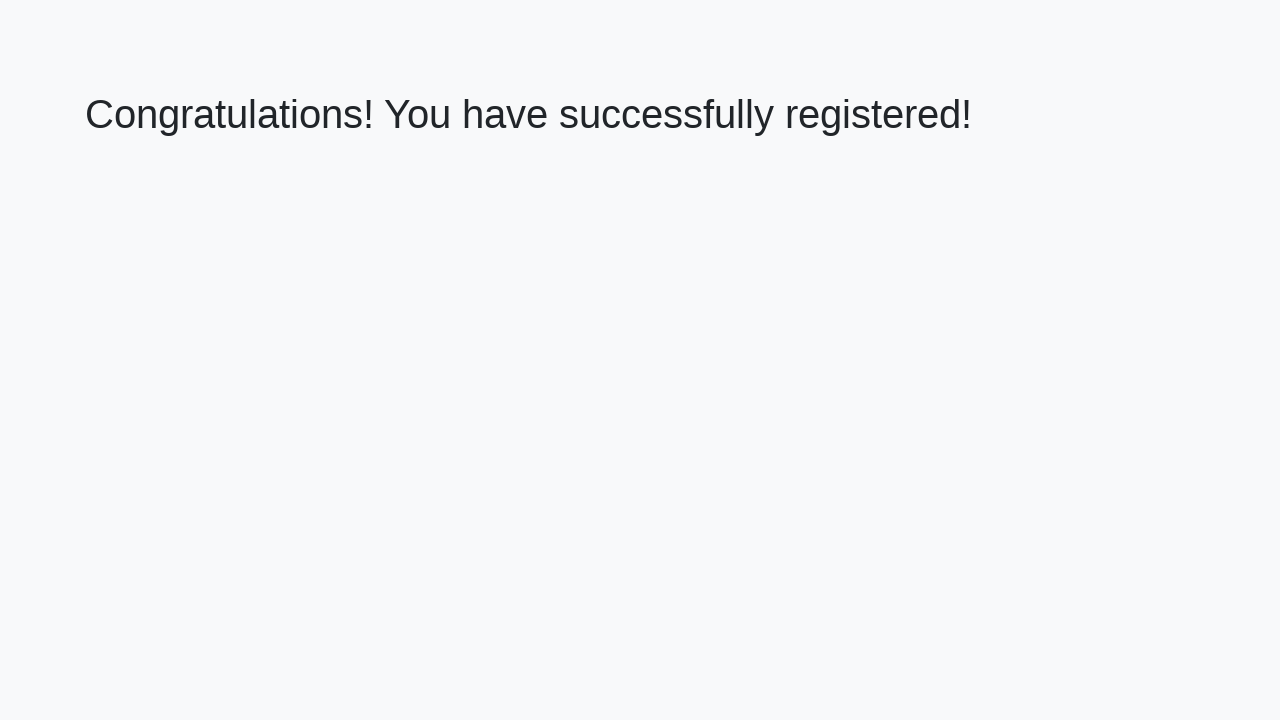

Success message loaded
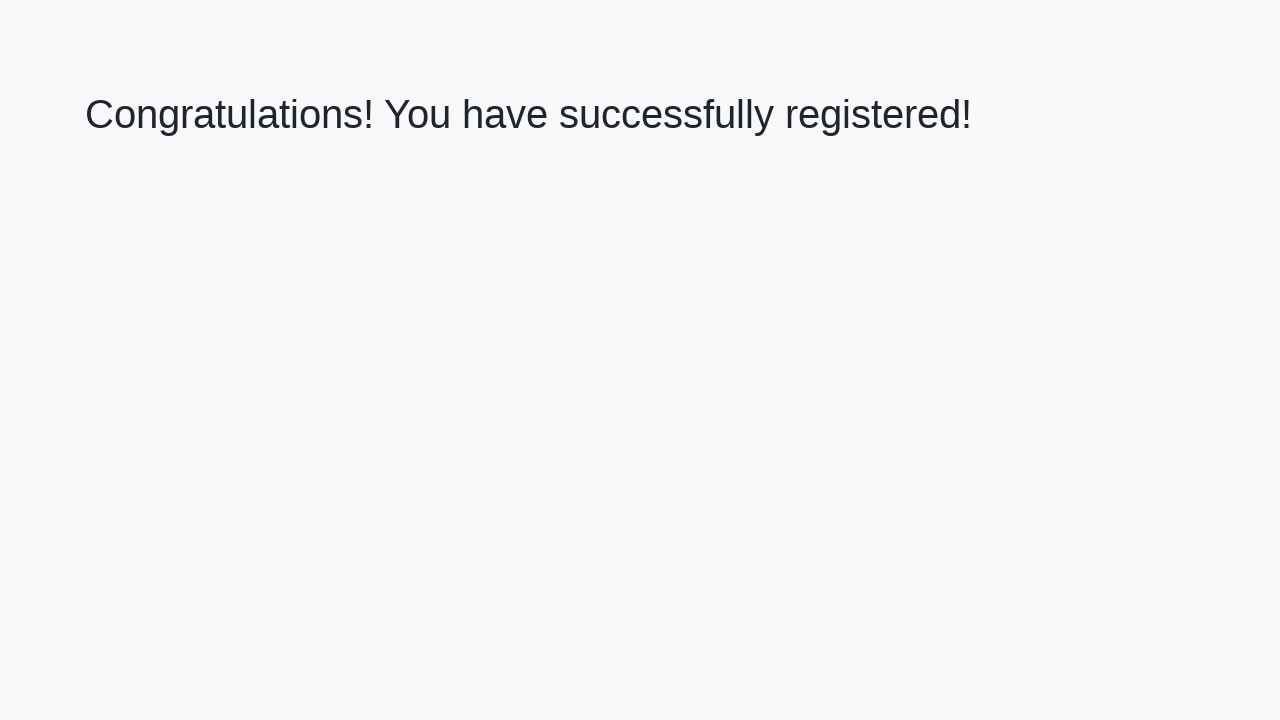

Retrieved success message text
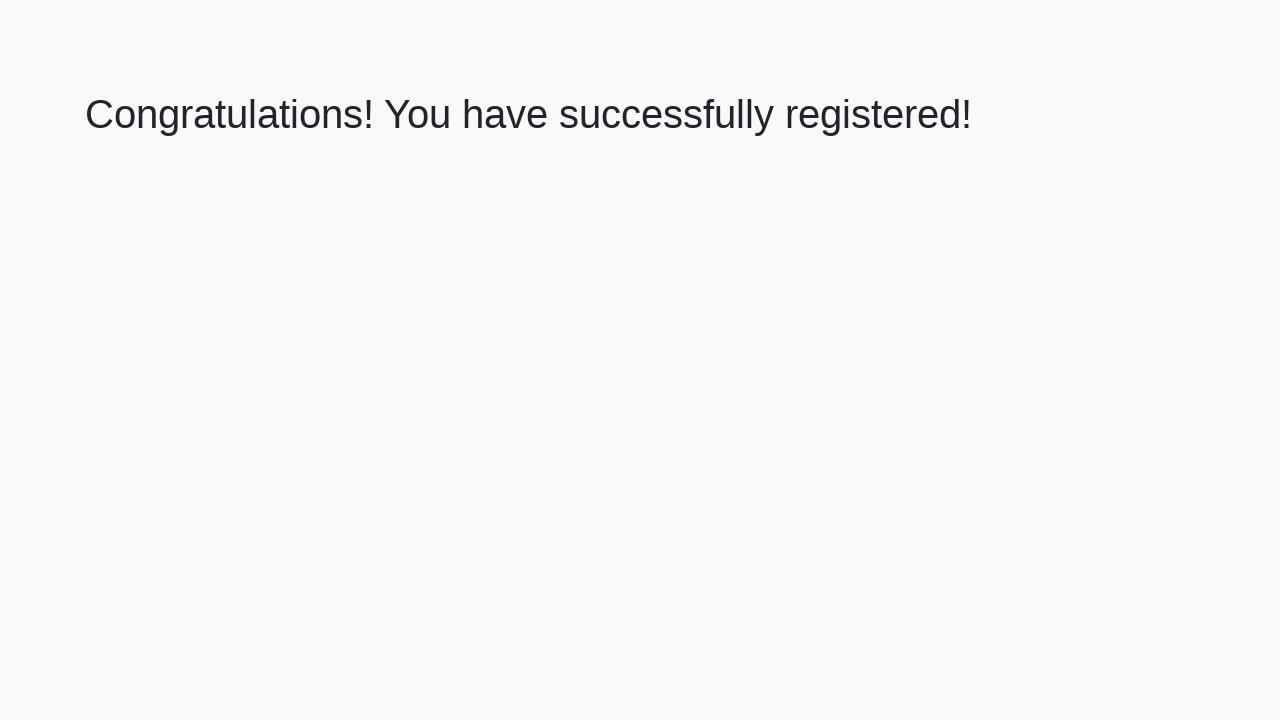

Verified success message: 'Congratulations! You have successfully registered!'
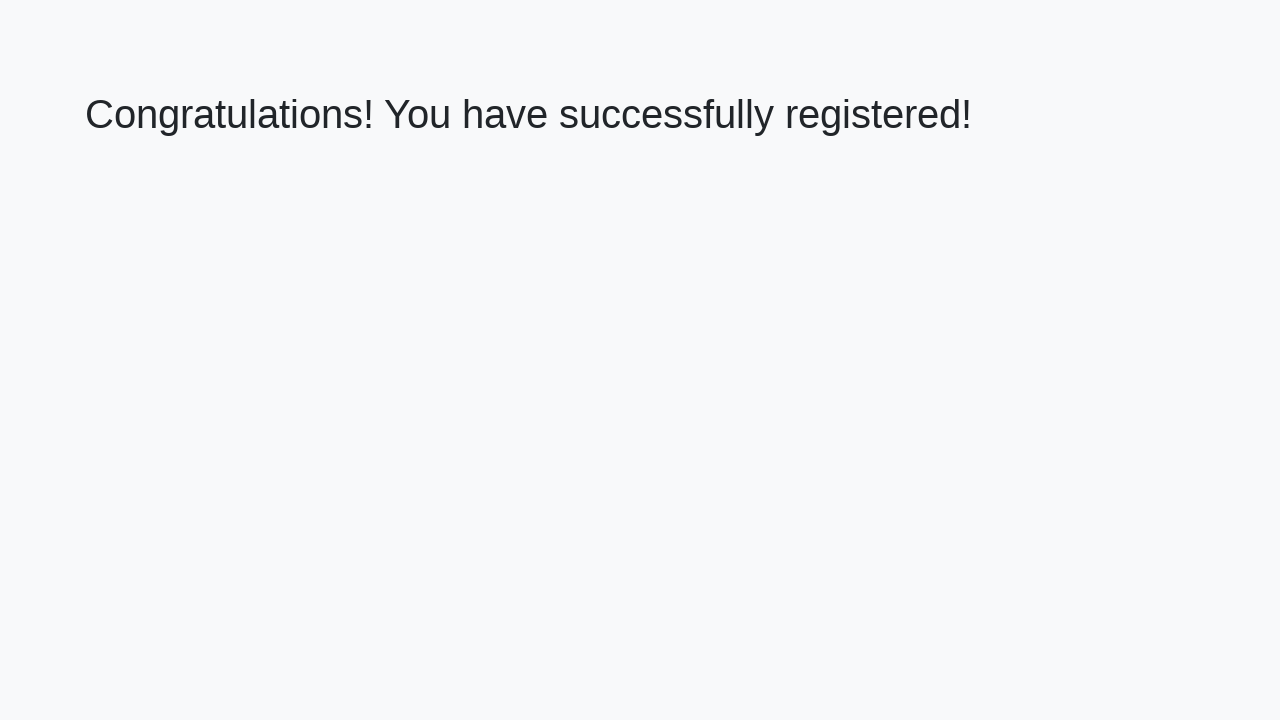

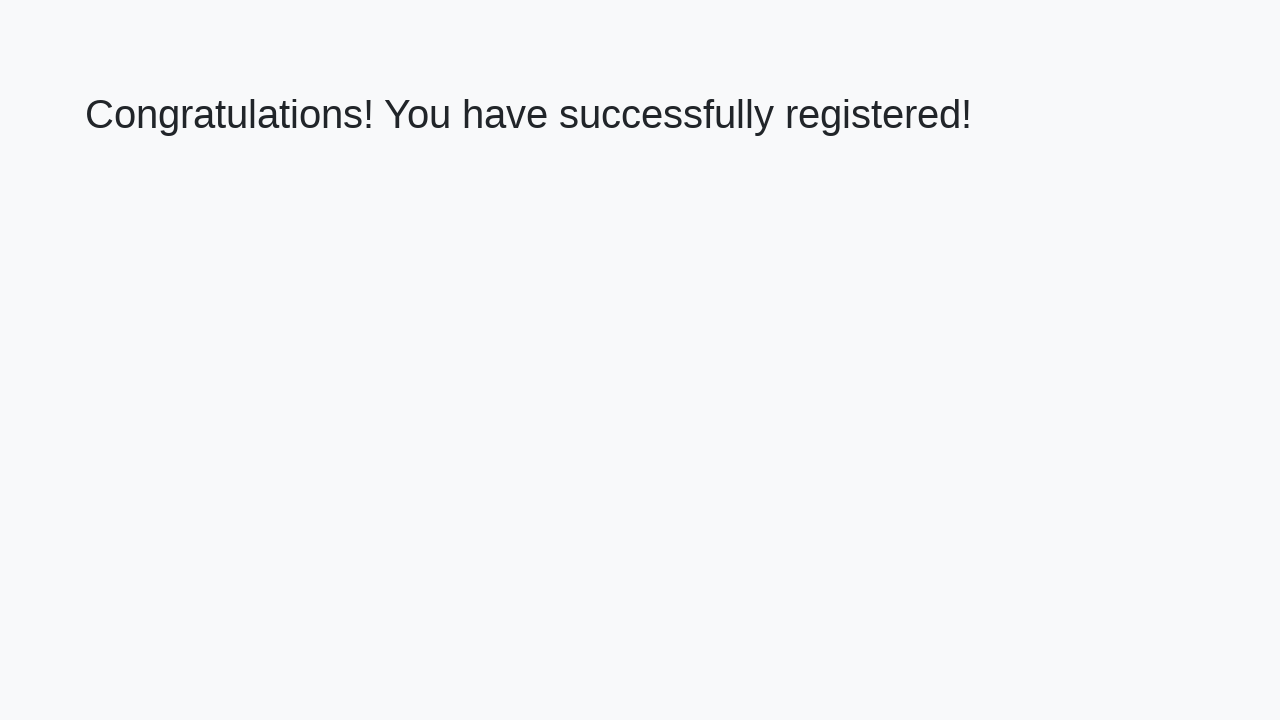